Navigates to hyrtutorials.com website and performs basic cookie management operations (adding and deleting a cookie)

Starting URL: https://www.hyrtutorials.com/

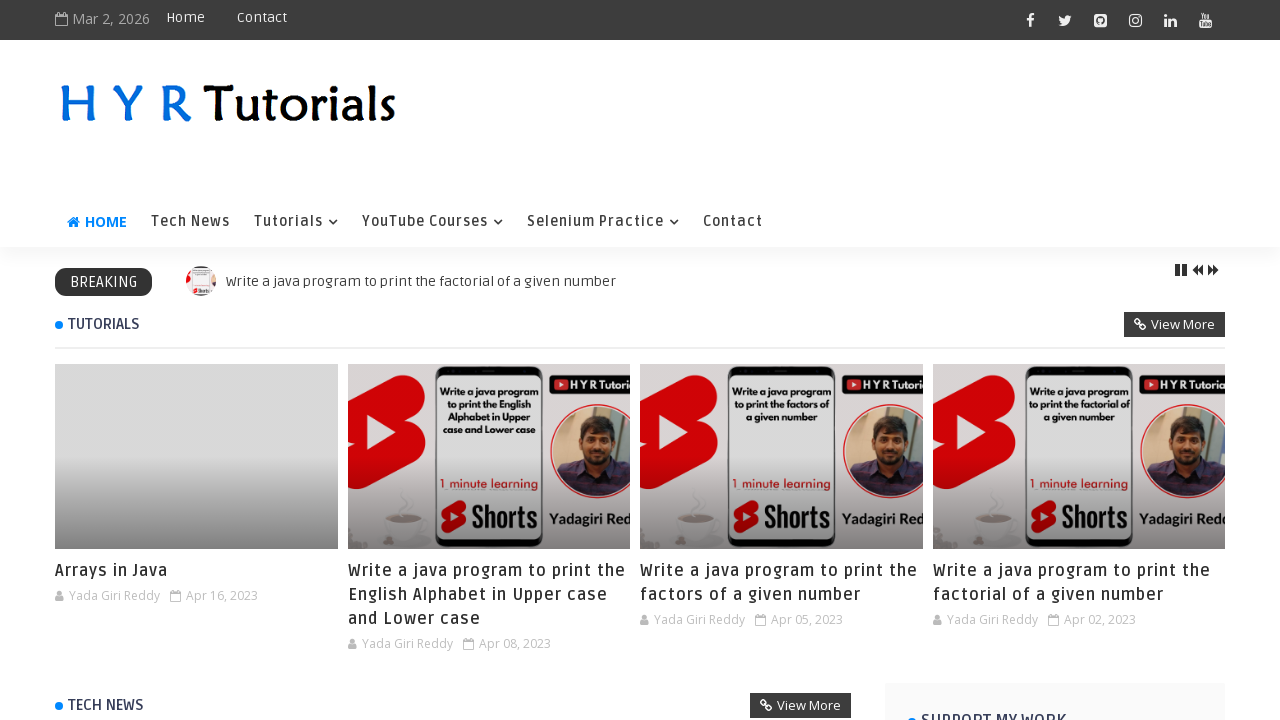

Added cookie with name 'name' and value 'purushotham' to context
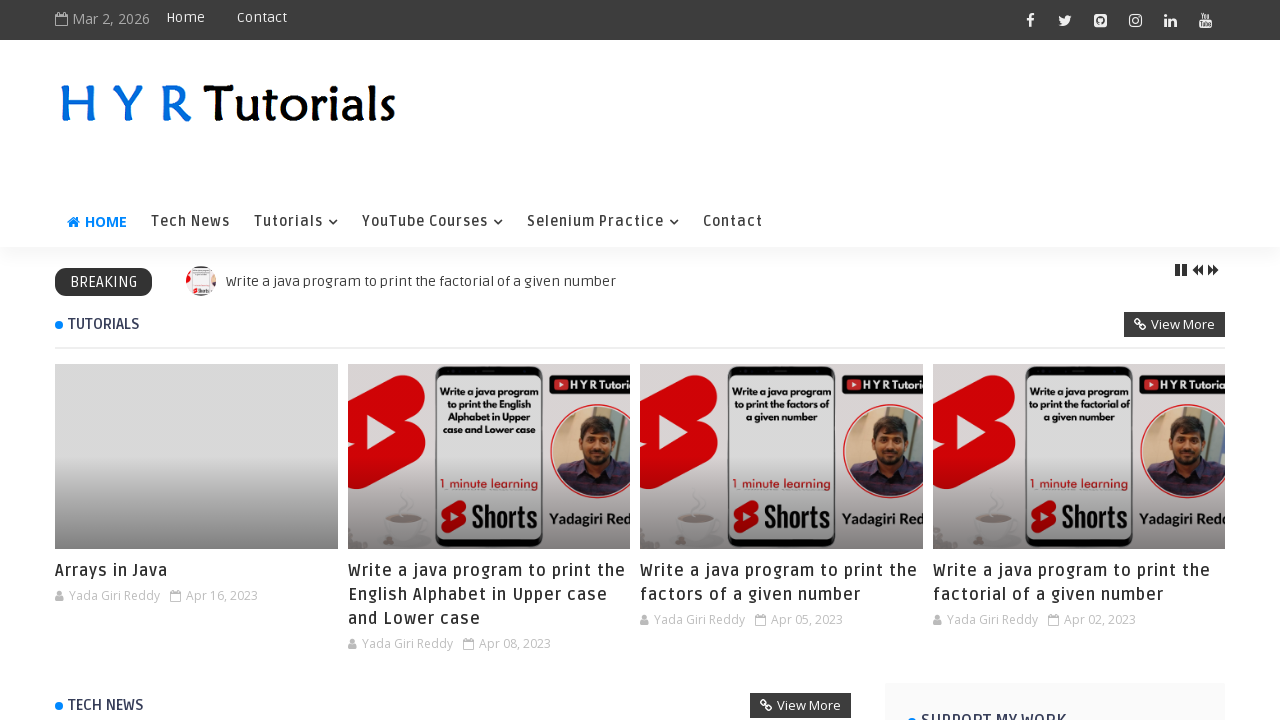

Retrieved all cookies from context
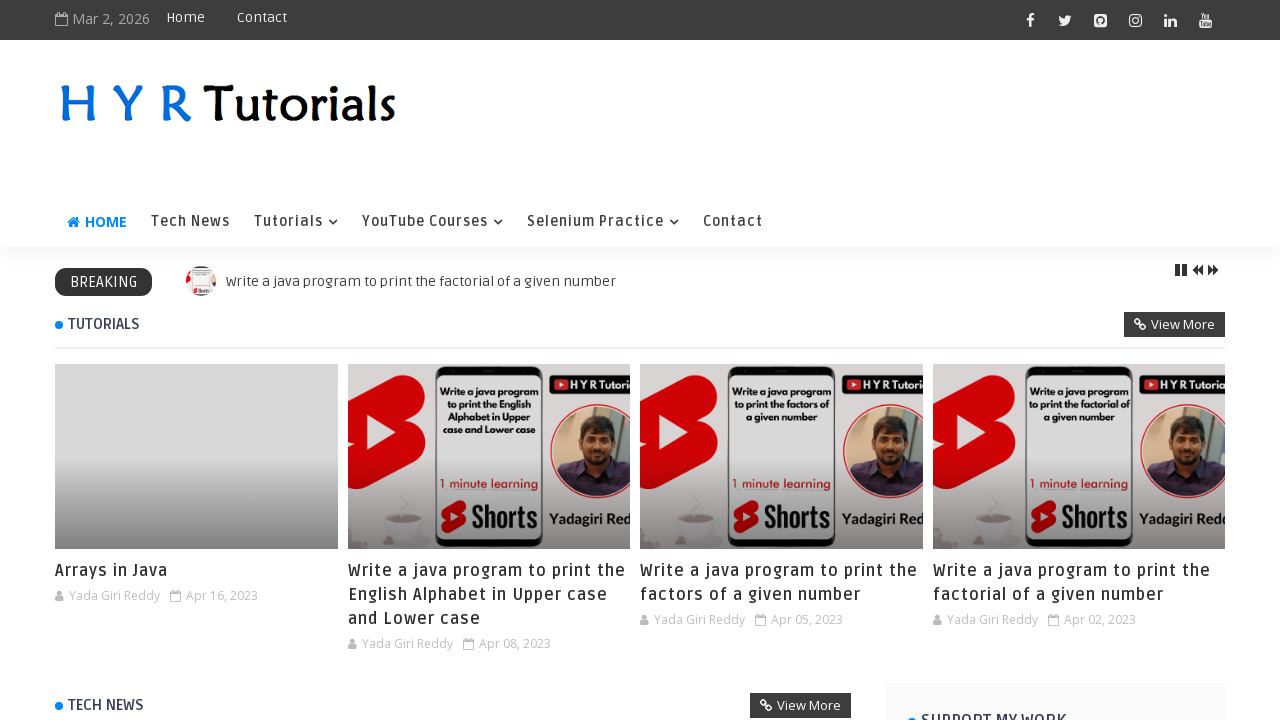

Verified cookie 'name' exists in context
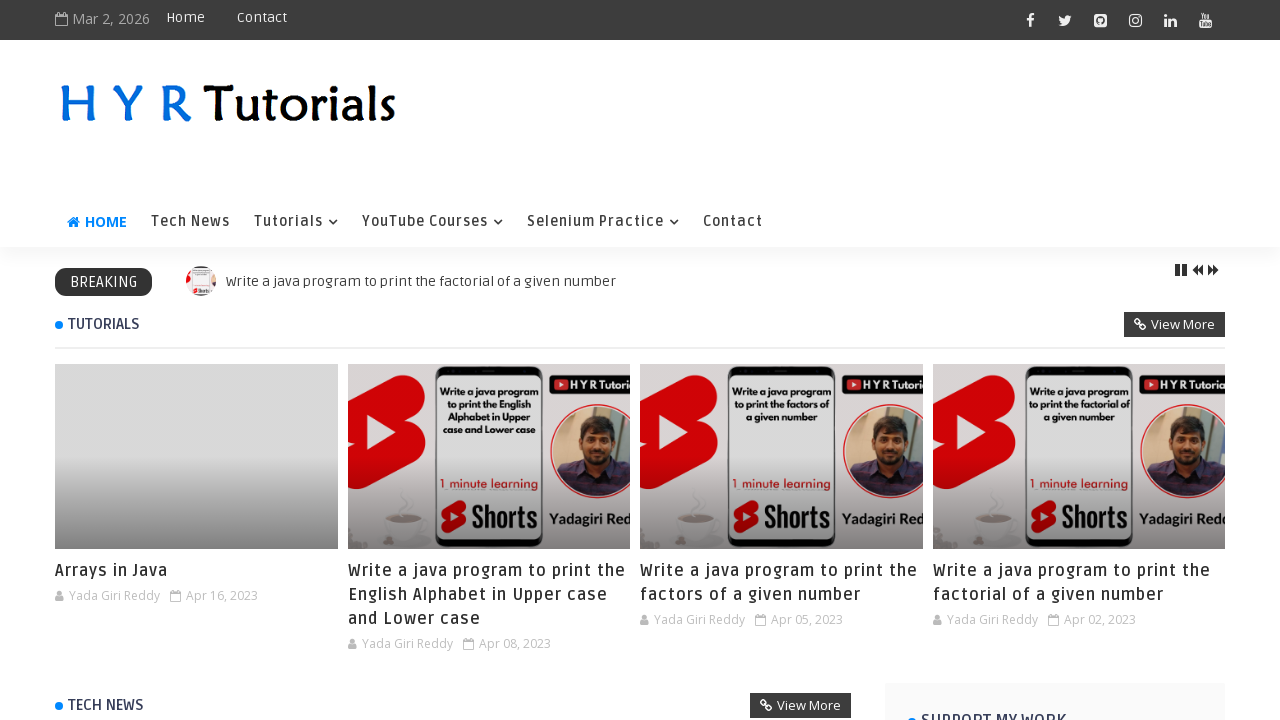

Cleared all cookies from context
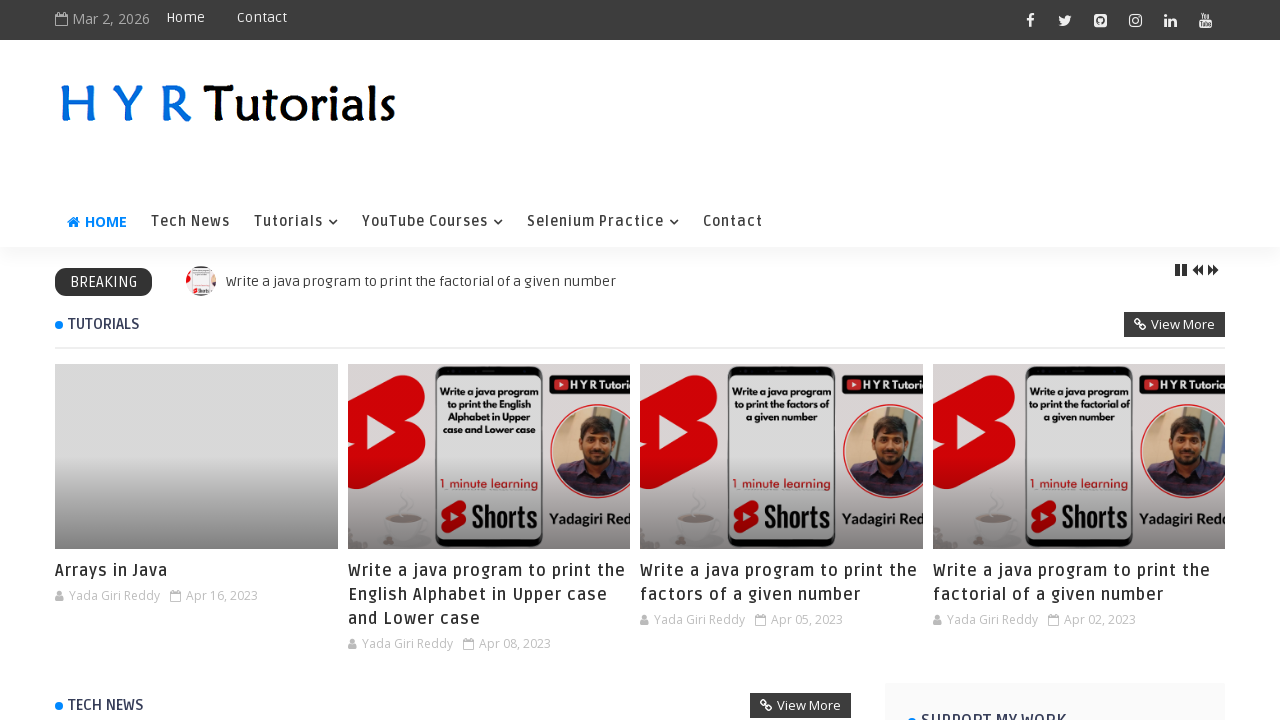

Page fully loaded (DOM content ready)
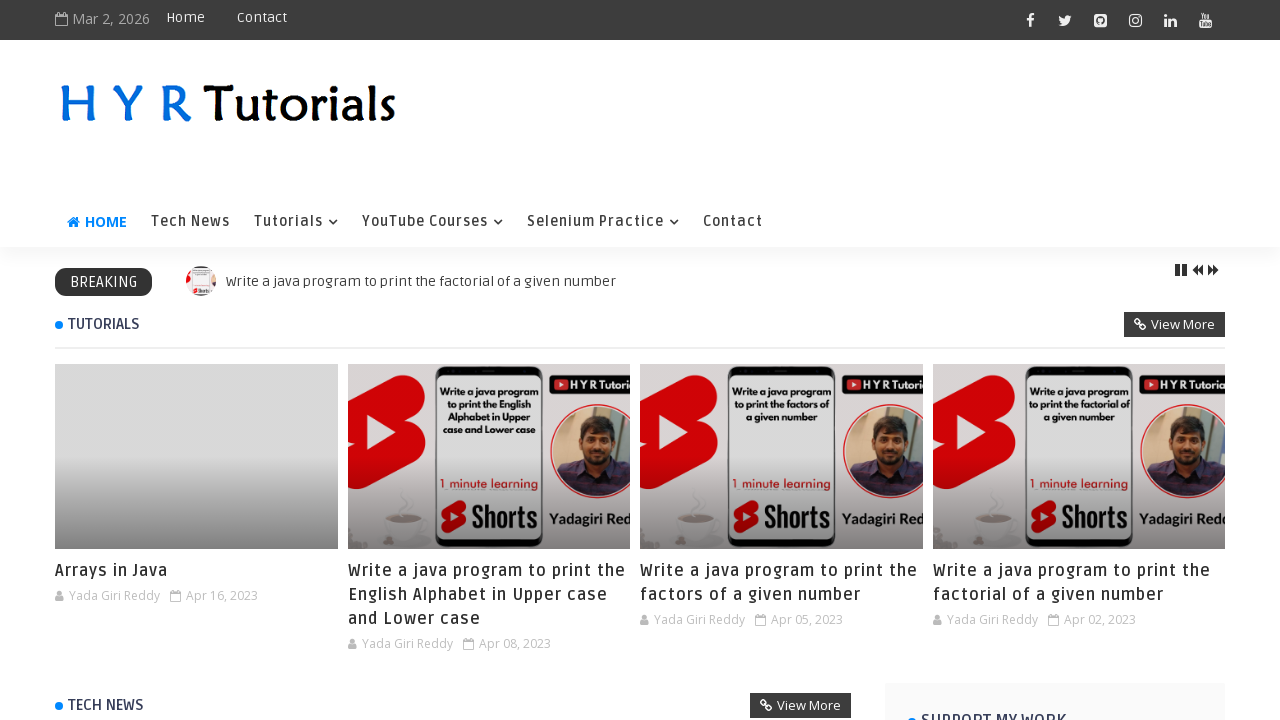

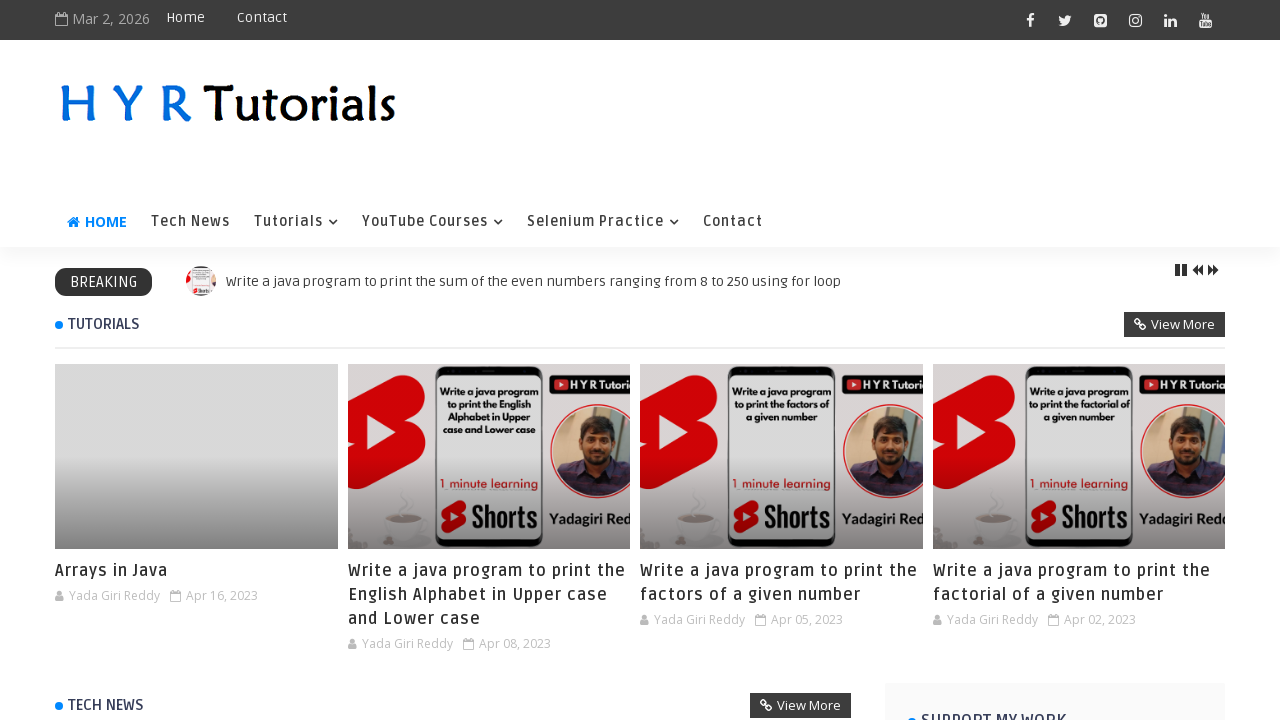